Tests JavaScript confirmation alert handling by clicking a button to trigger an alert, dismissing it, and verifying the result message is displayed.

Starting URL: https://training-support.net/webelements/alerts

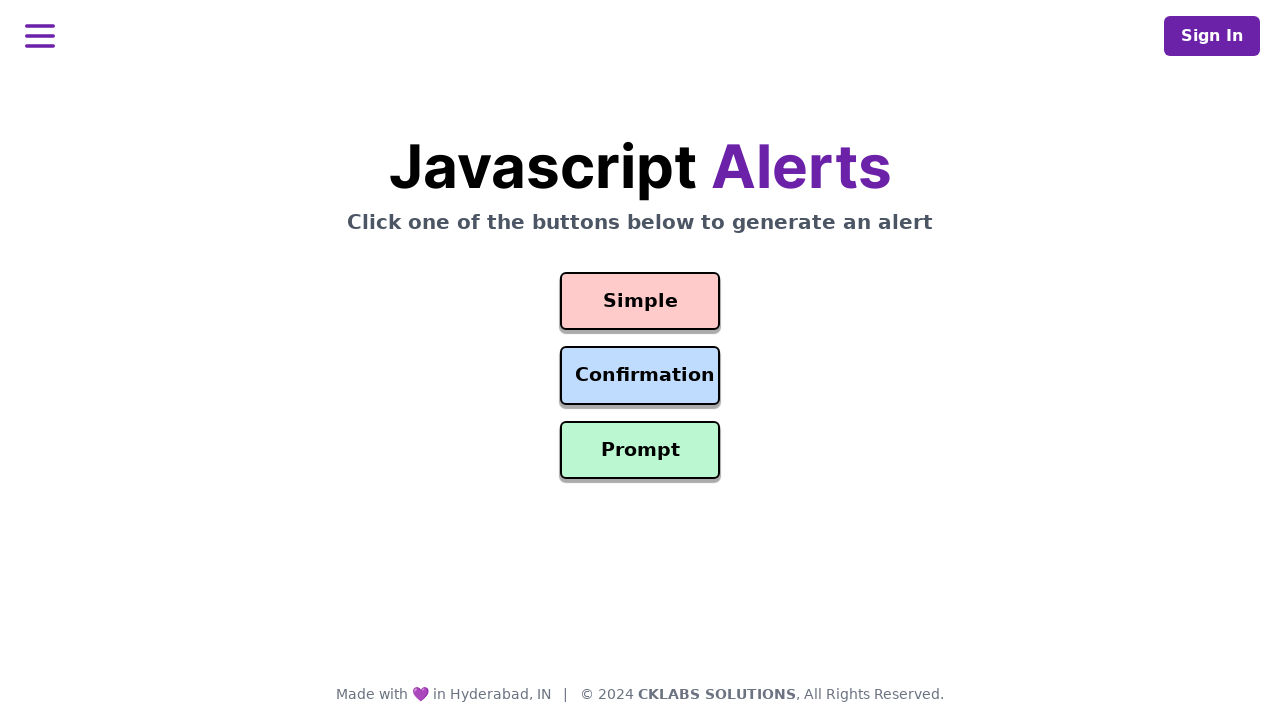

Clicked confirmation button to trigger alert at (640, 376) on #confirmation
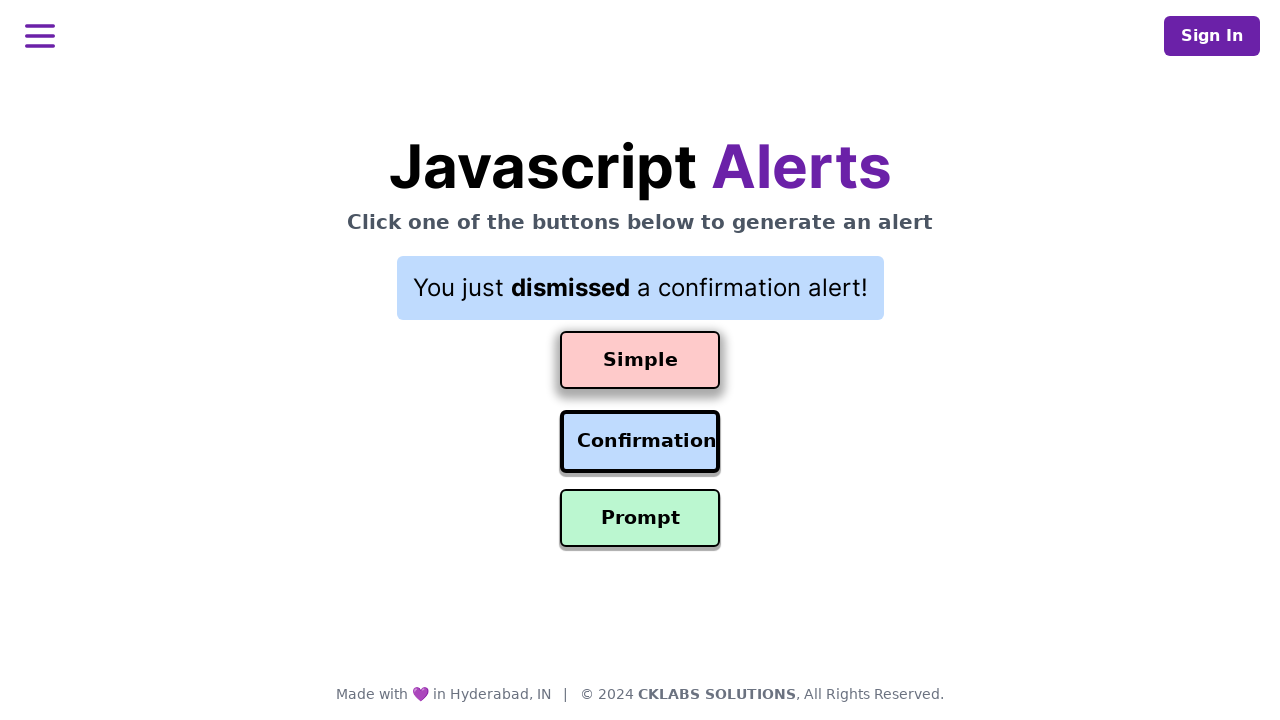

Set up dialog handler to dismiss confirmation alert
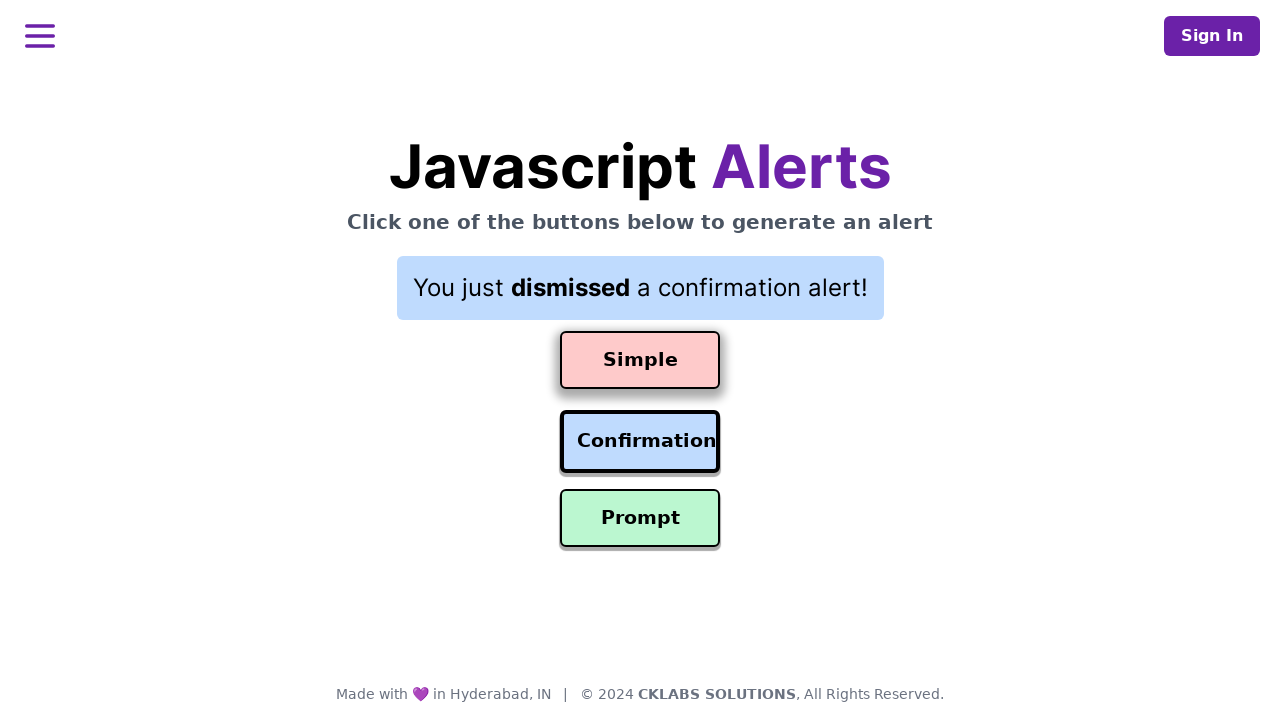

Result message appeared after dismissing alert
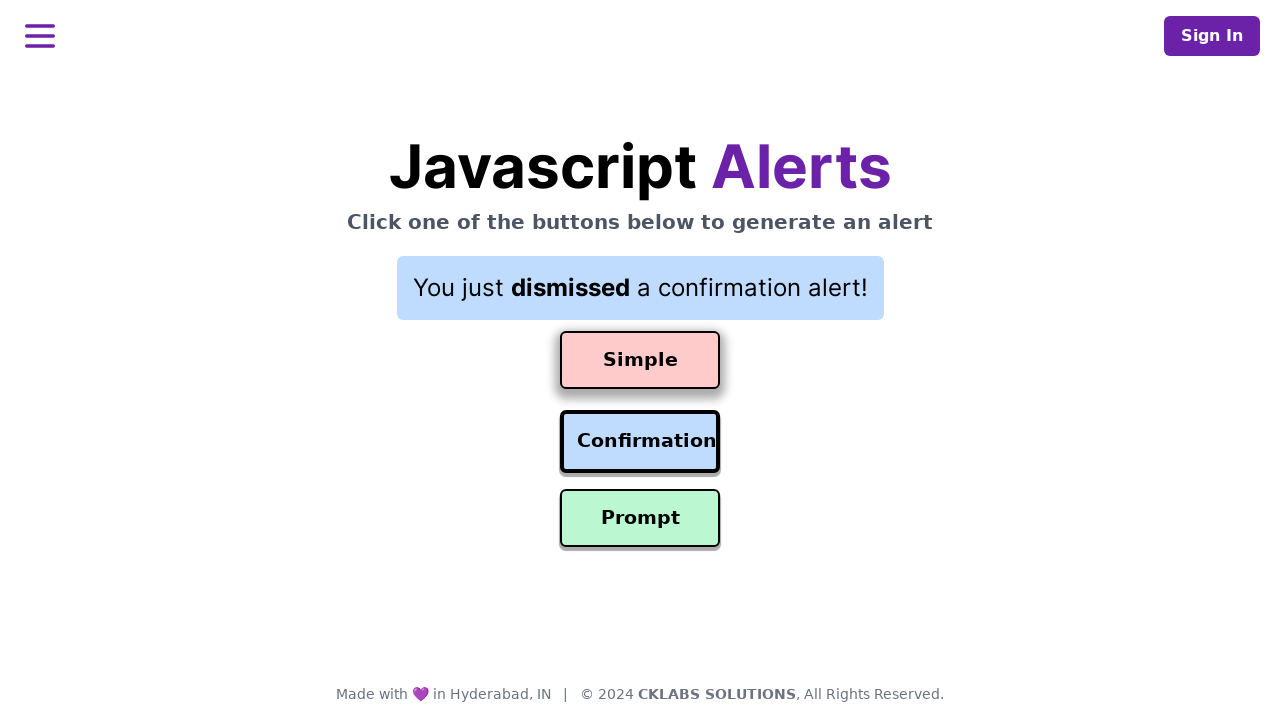

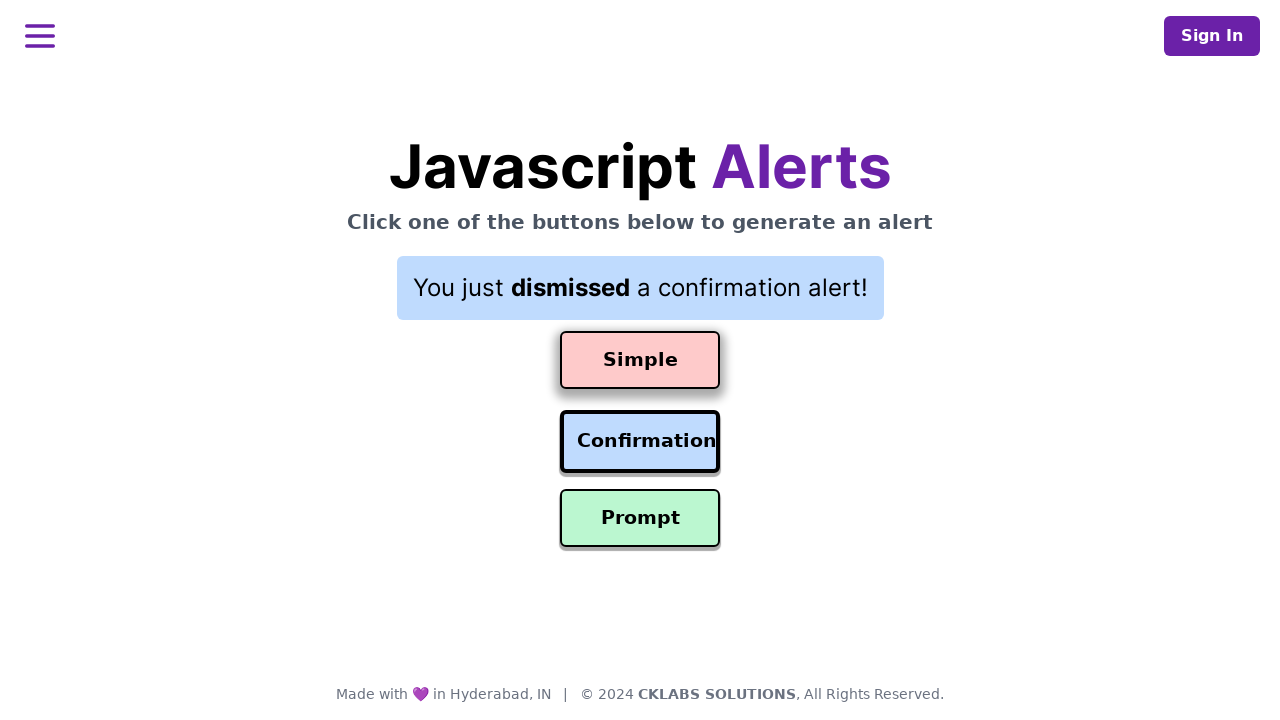